Tests dynamic controls with explicit wait by clicking Remove button and verifying "It's gone!" message appears (incomplete test)

Starting URL: https://the-internet.herokuapp.com/dynamic_controls

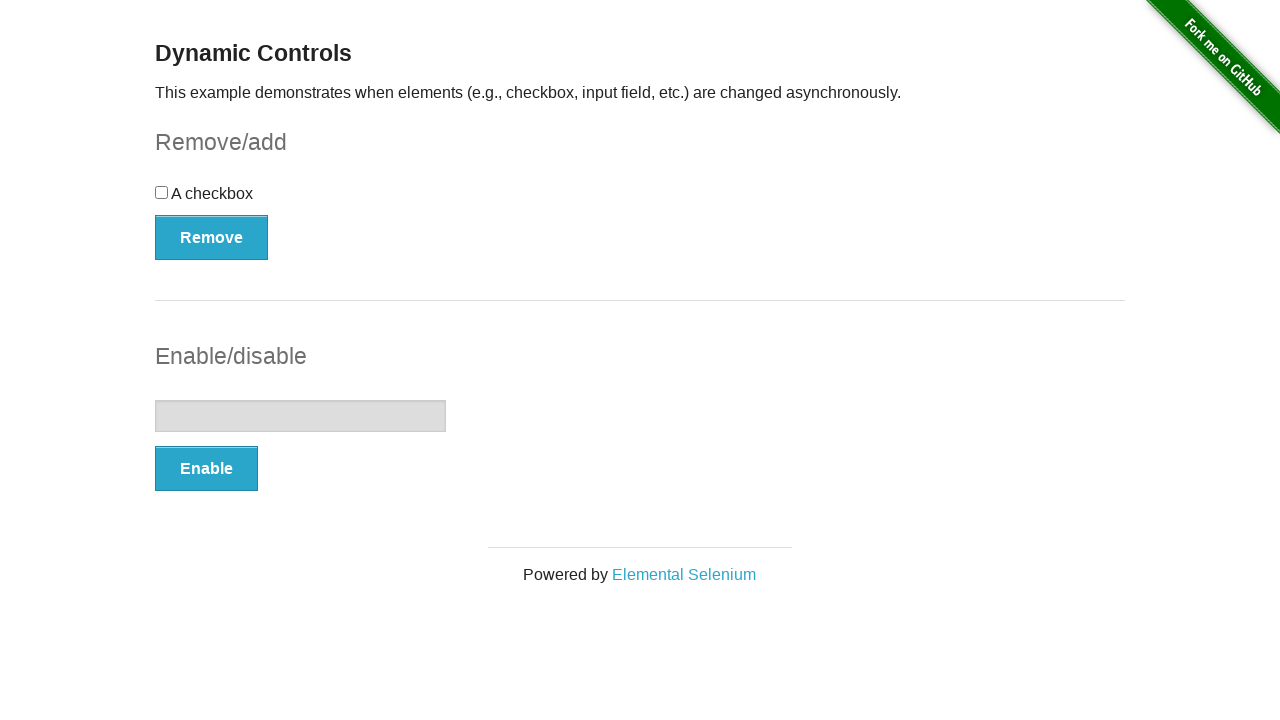

Clicked Remove button to trigger dynamic control at (212, 237) on xpath=//*[@onclick='swapCheckbox()']
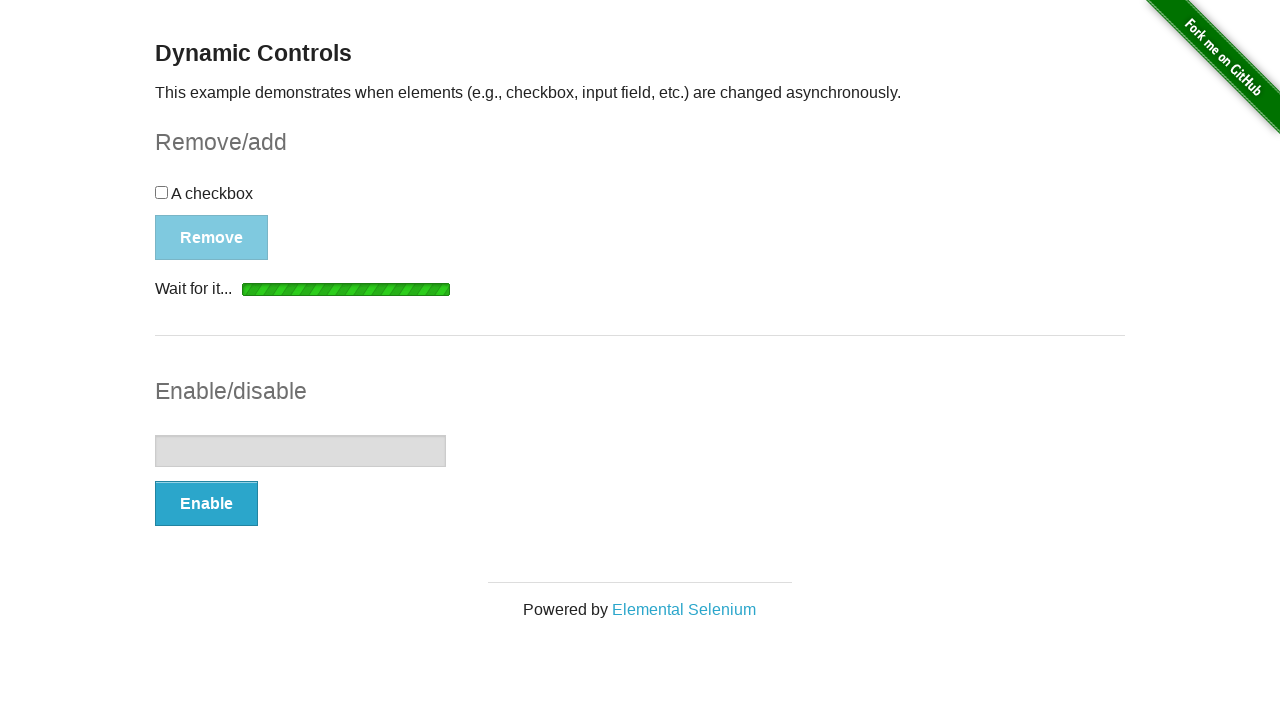

Located "It's gone!" message element
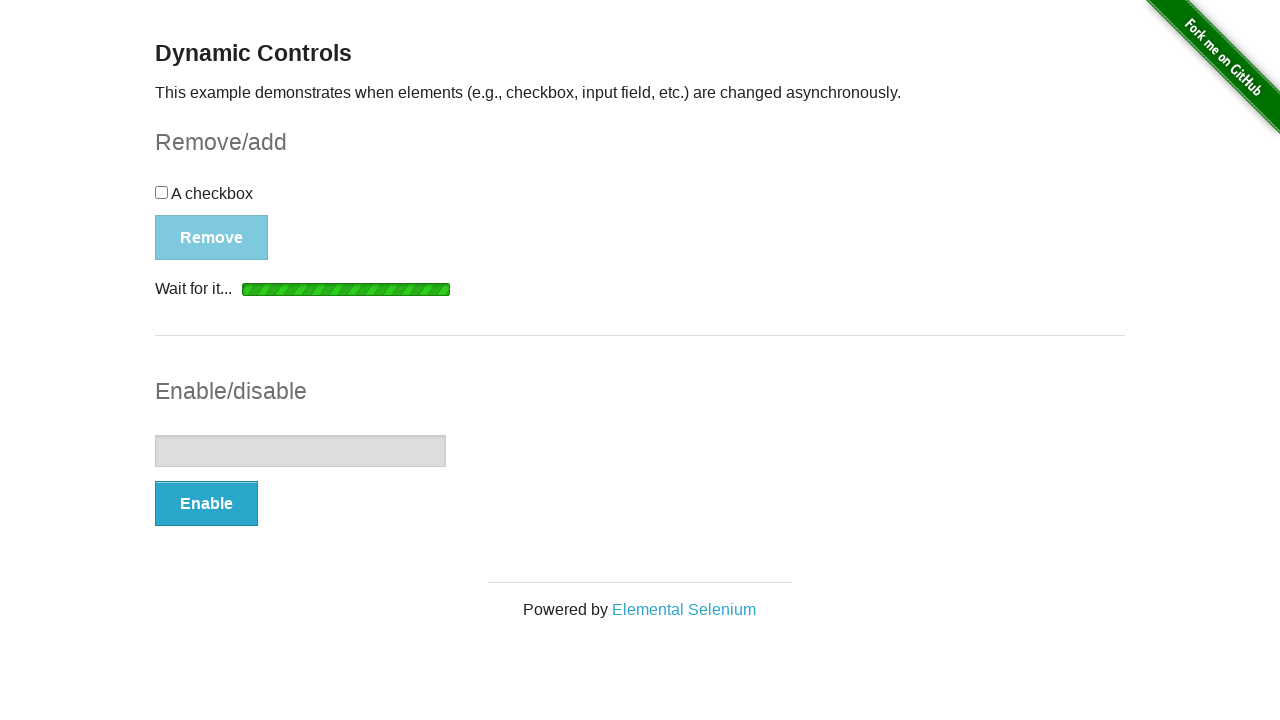

Waited for "It's gone!" message to become visible
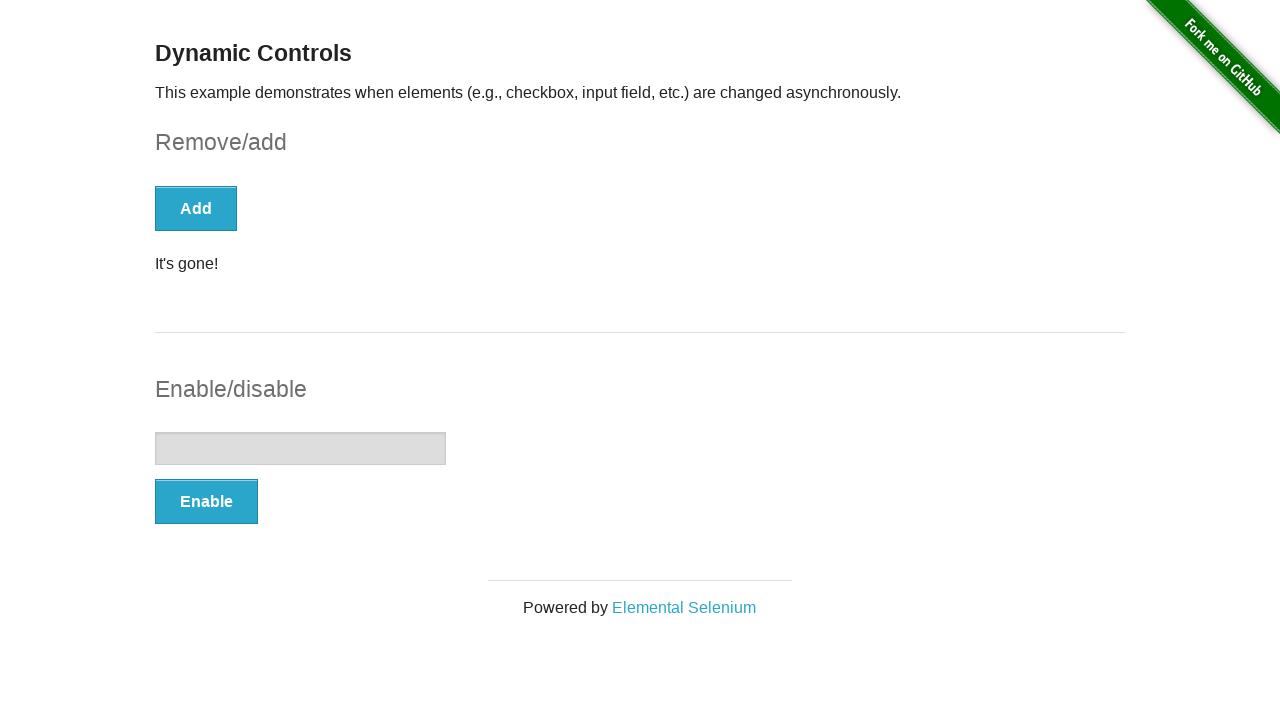

Verified that "It's gone!" message is visible
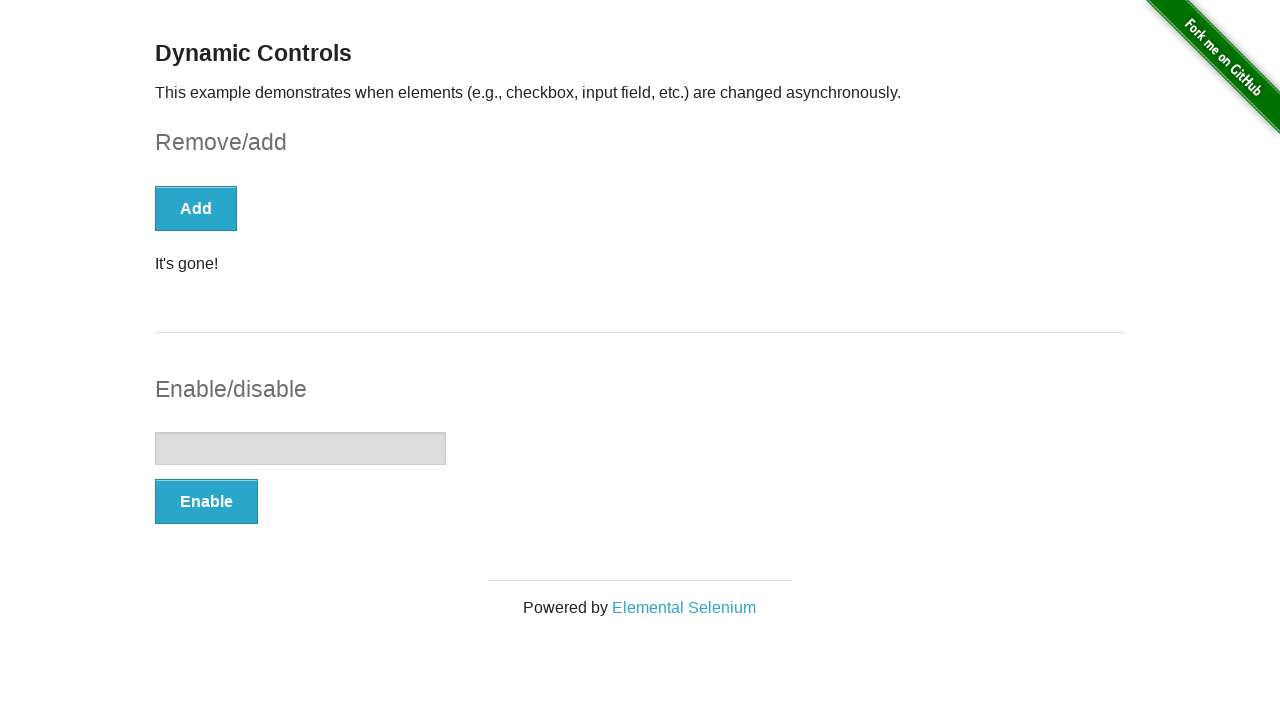

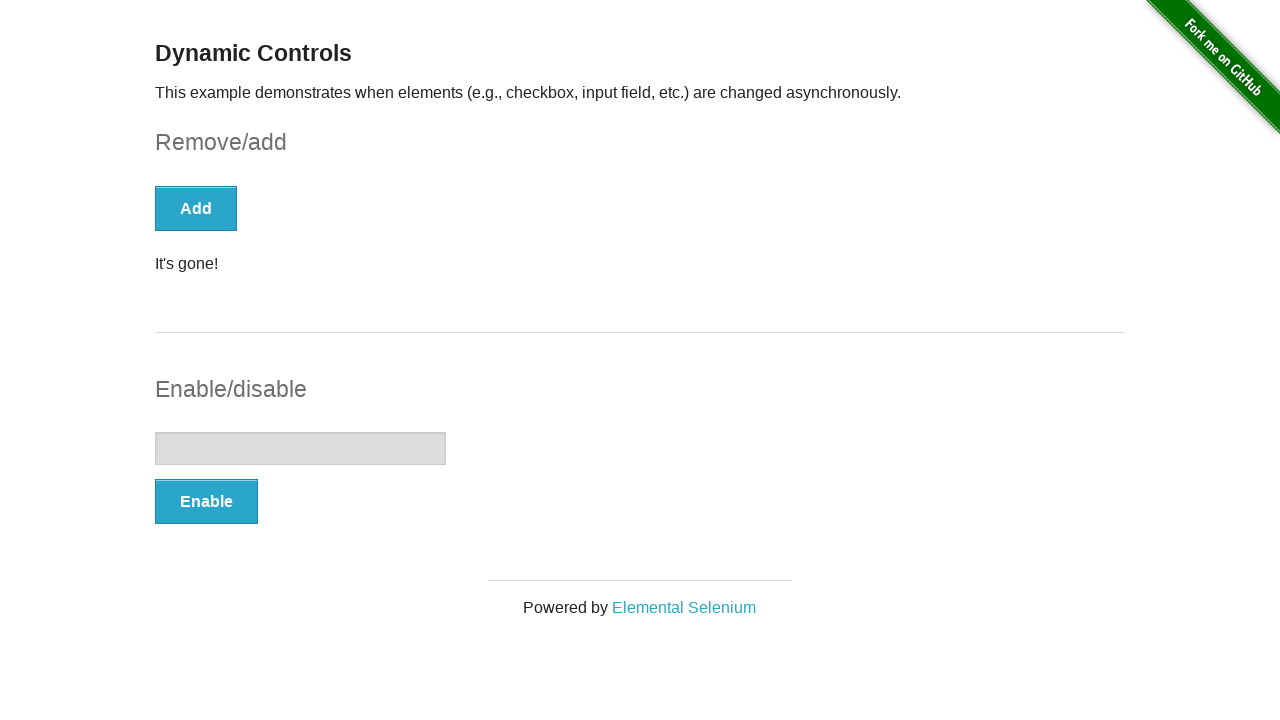